Tests password input field by entering password, submitting via Enter, verifying submission, and testing empty form submission

Starting URL: https://bonigarcia.dev/selenium-webdriver-java/web-form.html

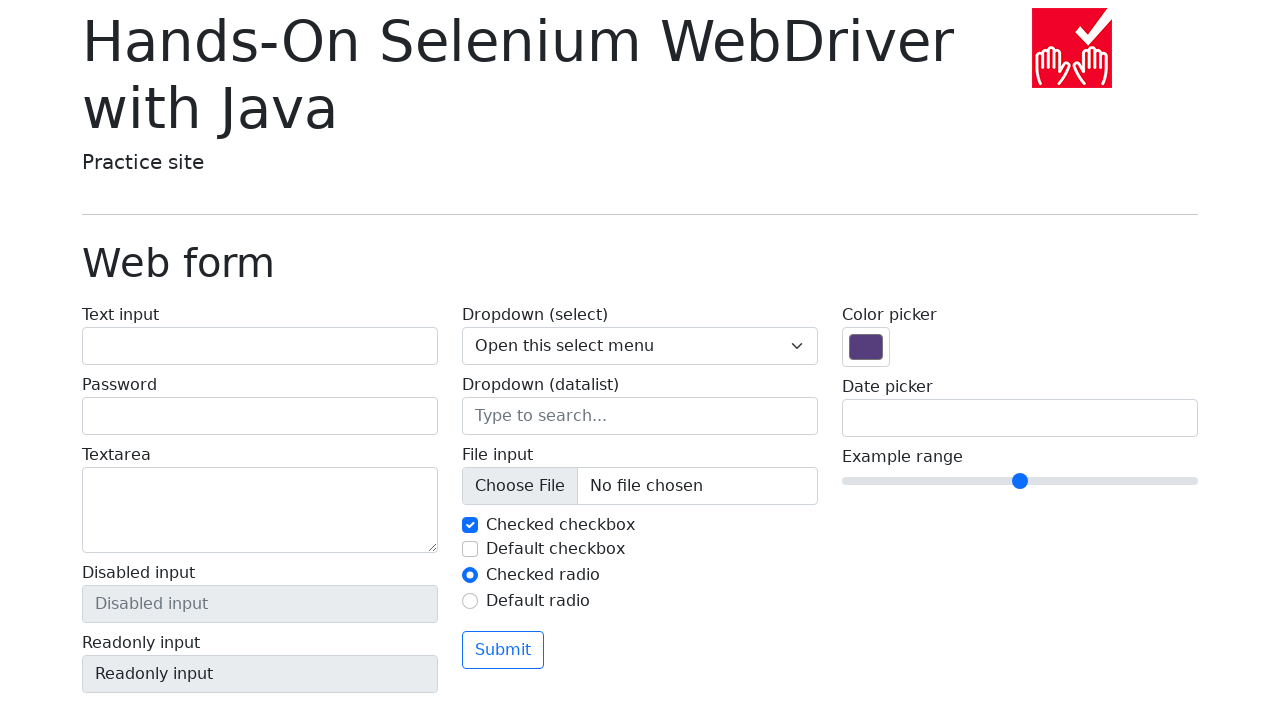

Filled password field with test password on input[type='password']
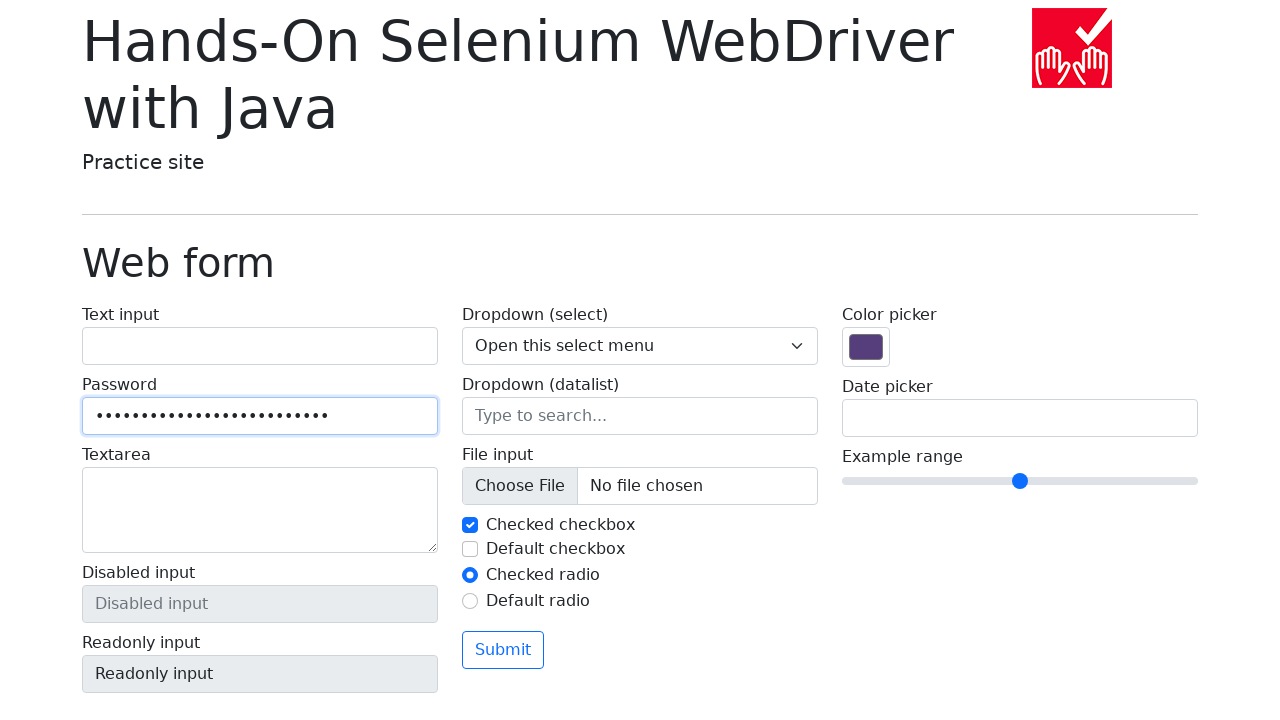

Submitted form by pressing Enter key
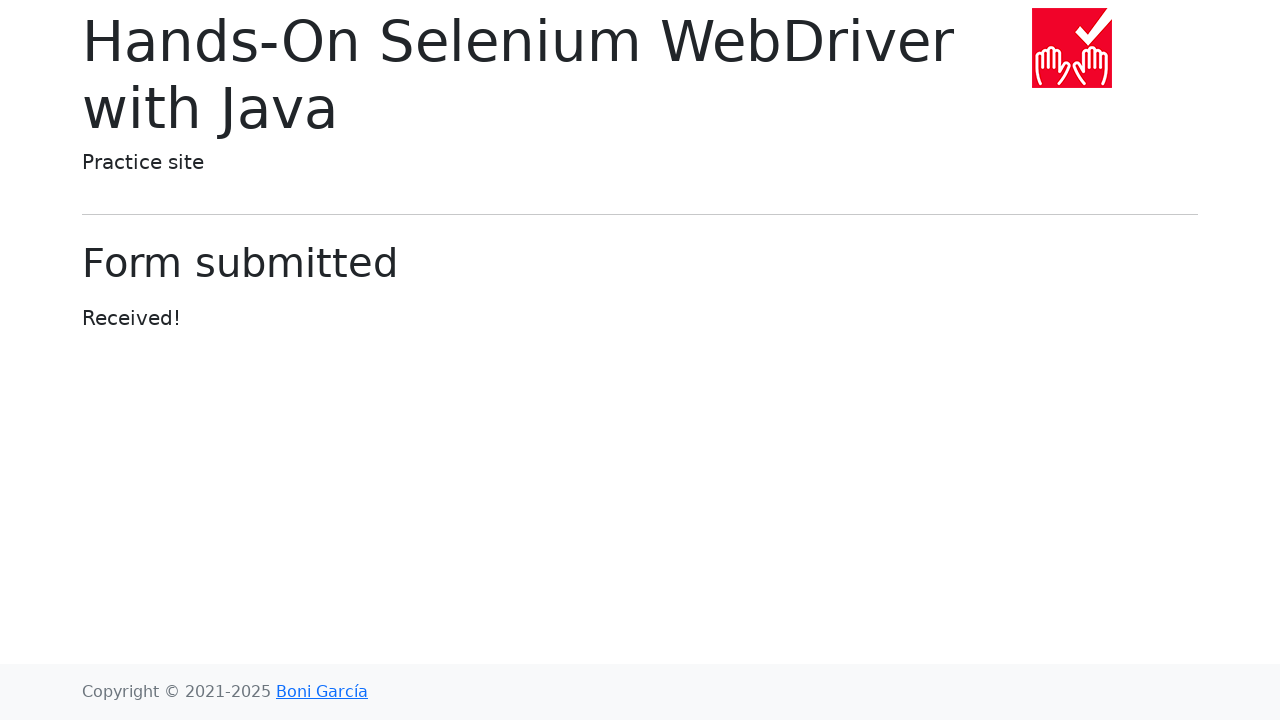

Verified form submission - success message displayed
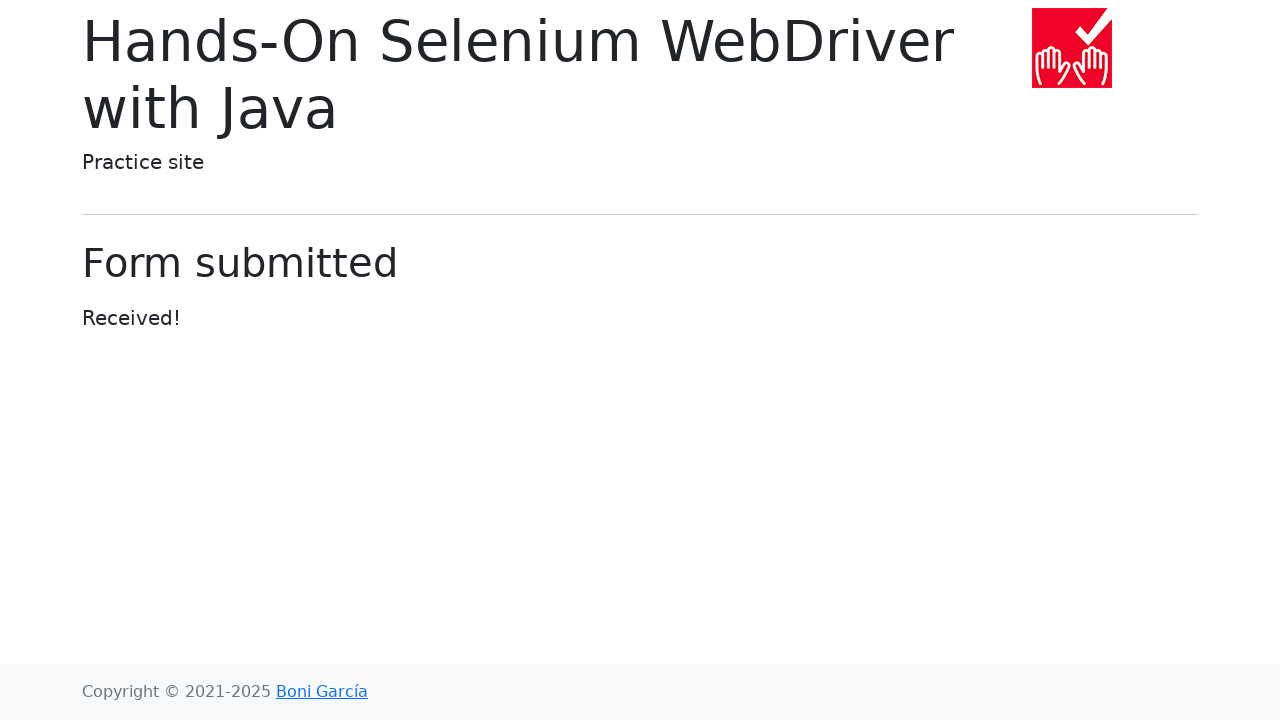

Navigated back to web form page
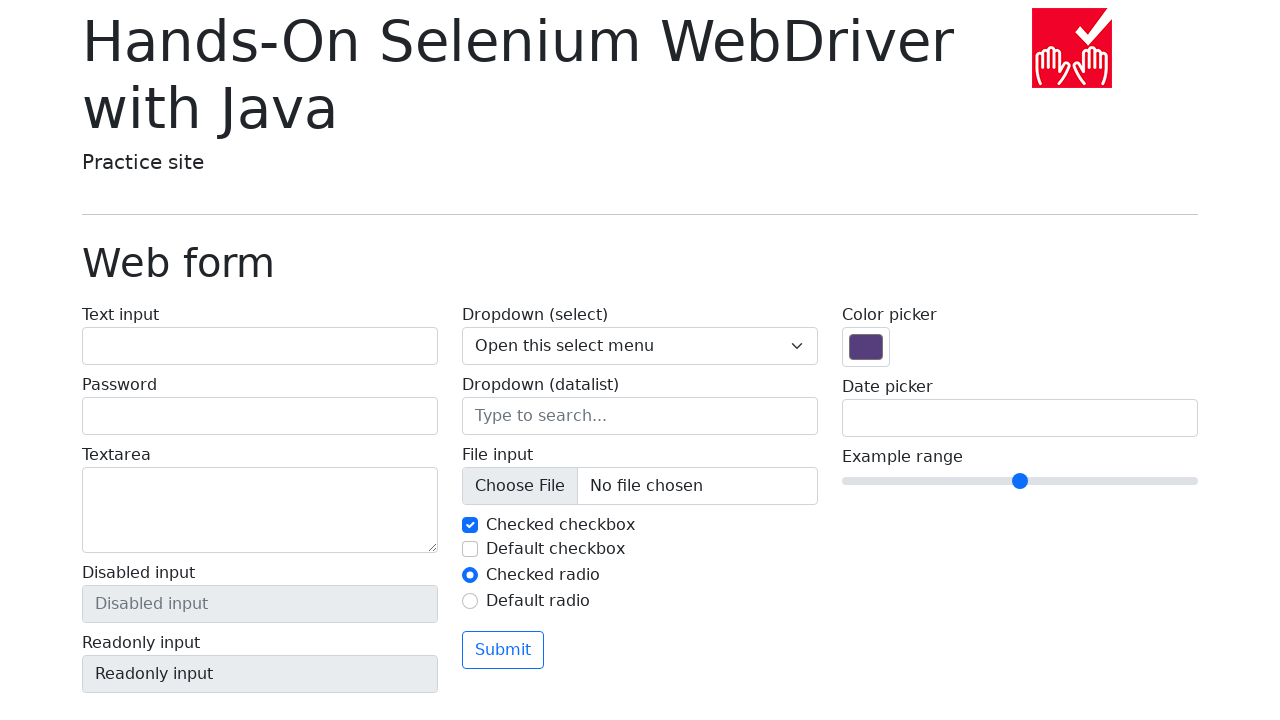

Cleared password field on input[type='password']
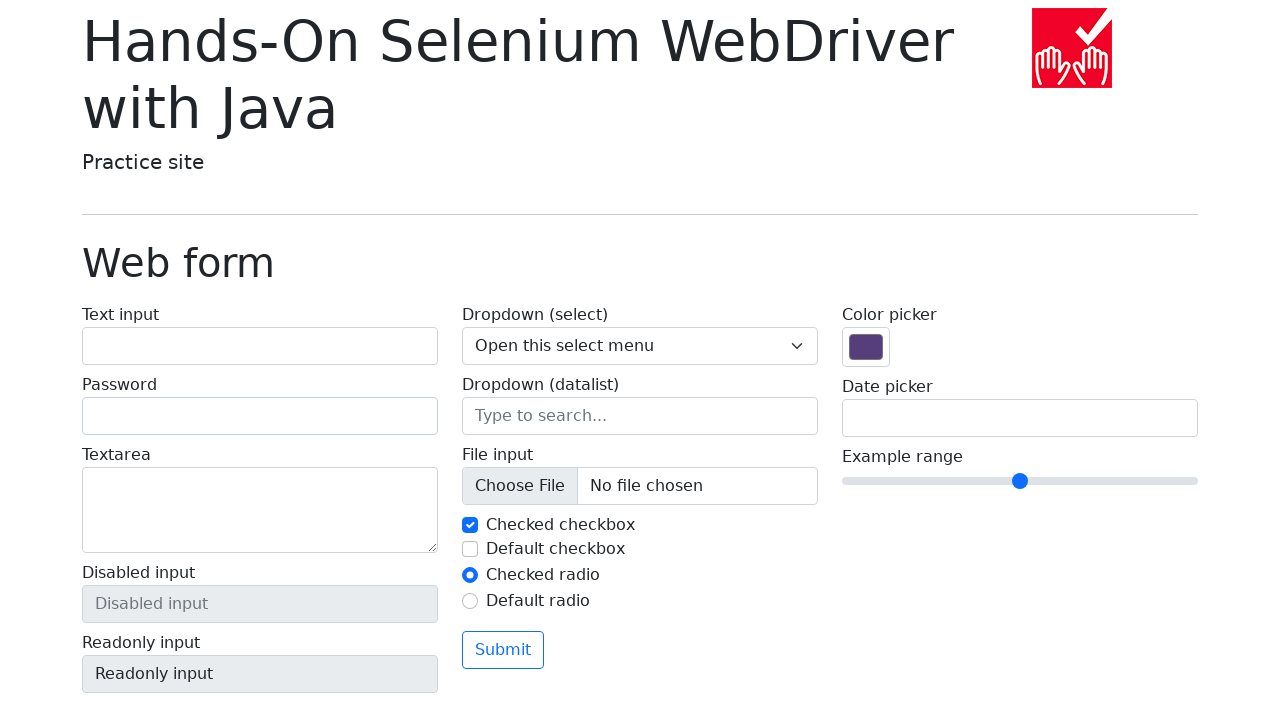

Clicked submit button with empty password field at (503, 650) on button[type='submit']
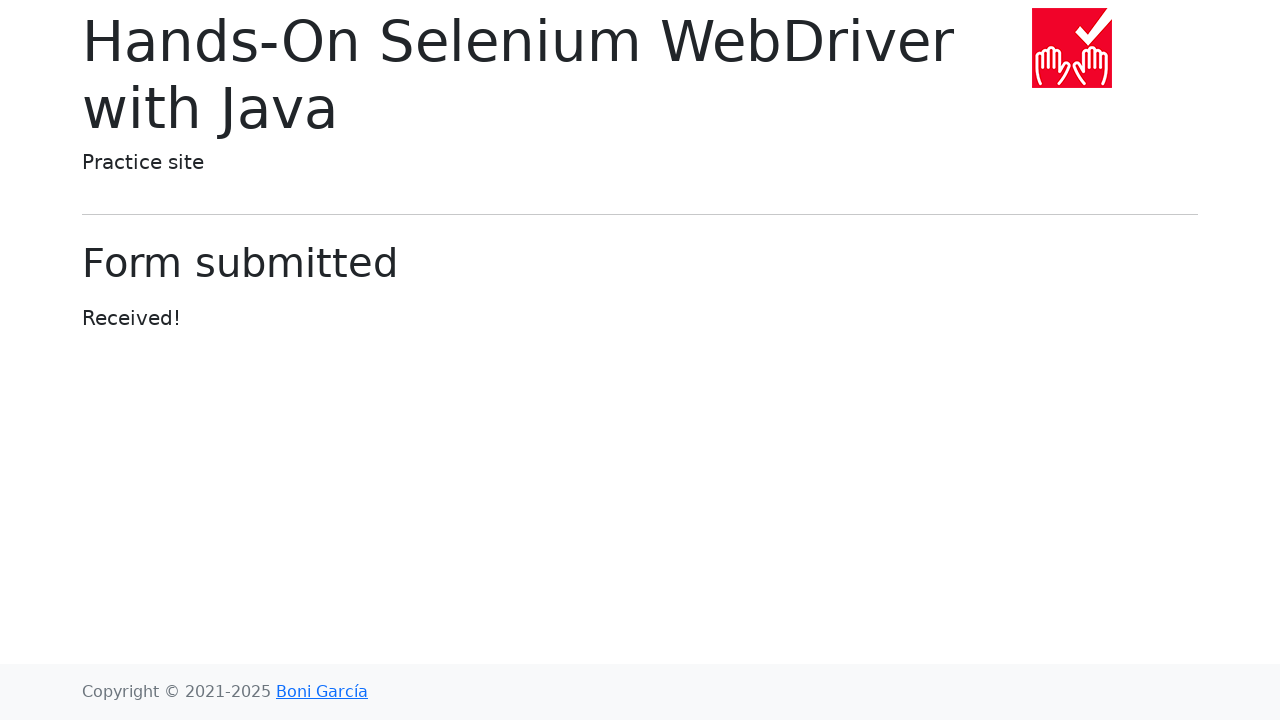

Verified empty form submission - success message displayed
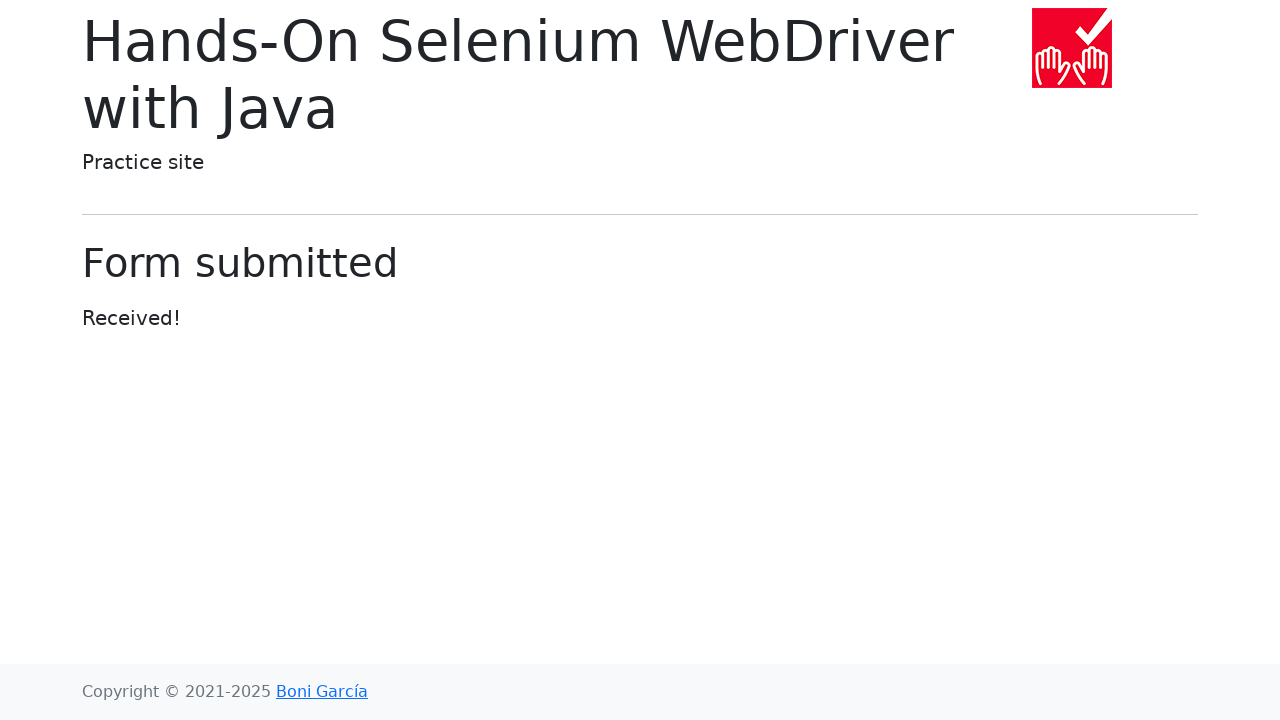

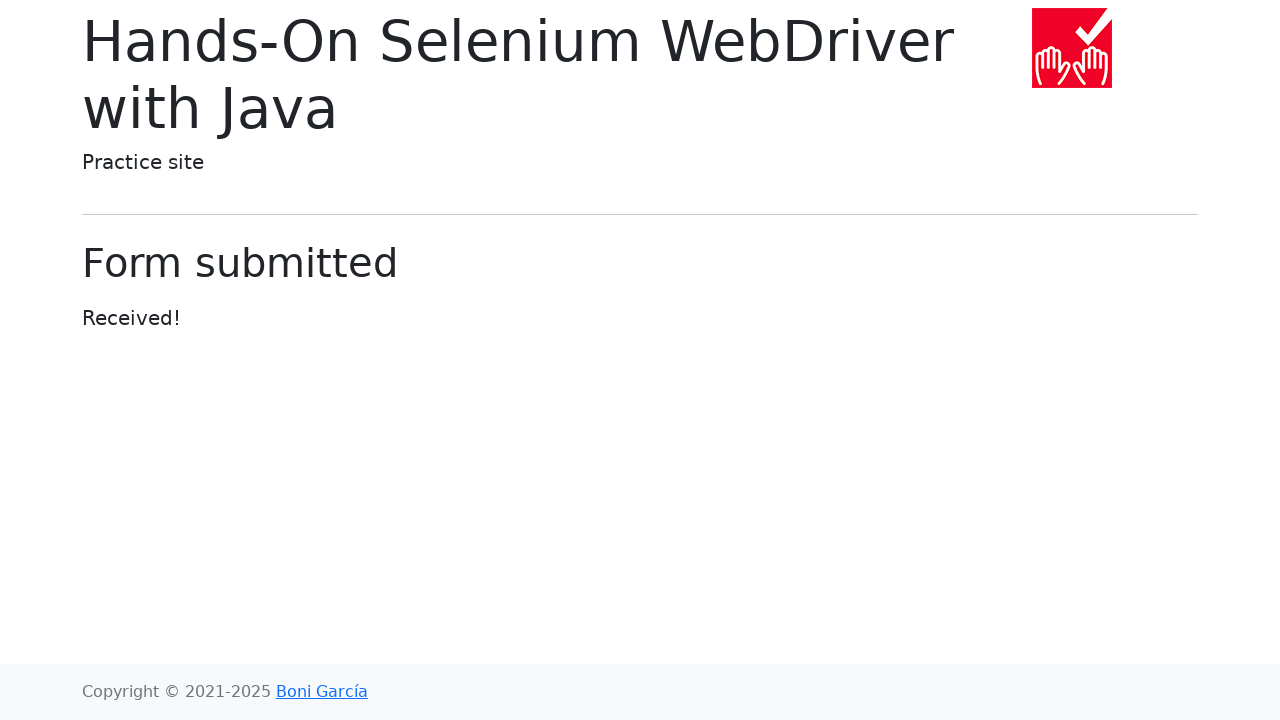